Tests right-click context menu functionality by performing a right-click on an element and verifying the context menu appears with a "Copy" option.

Starting URL: http://swisnl.github.io/jQuery-contextMenu/demo.html

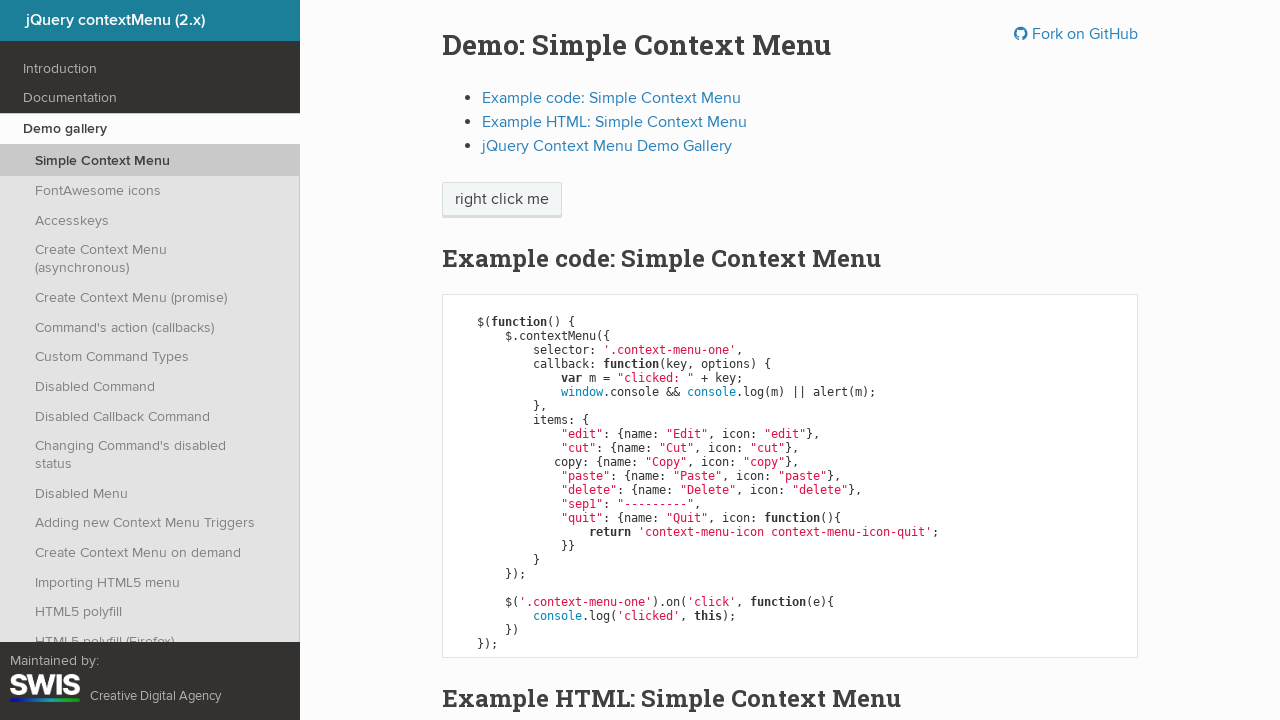

Waited for right-click target element to be present
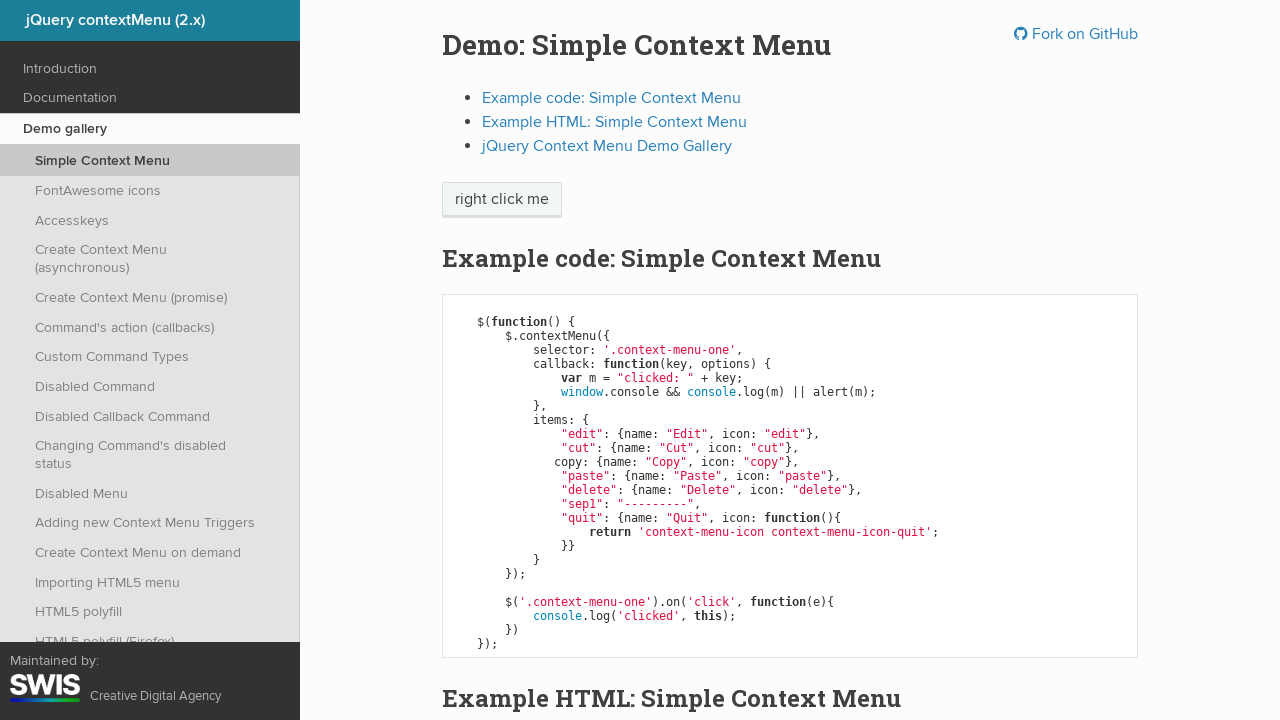

Performed right-click on context menu target element at (502, 200) on .context-menu-one
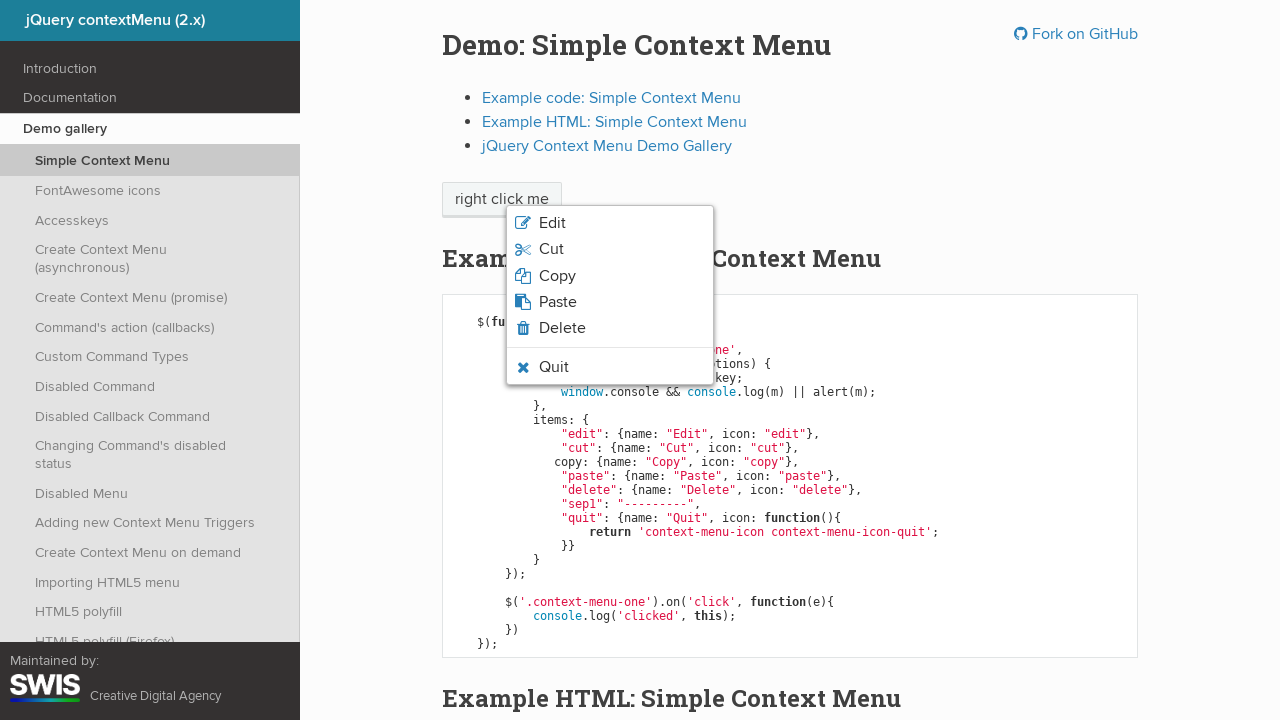

Context menu appeared with Copy option visible
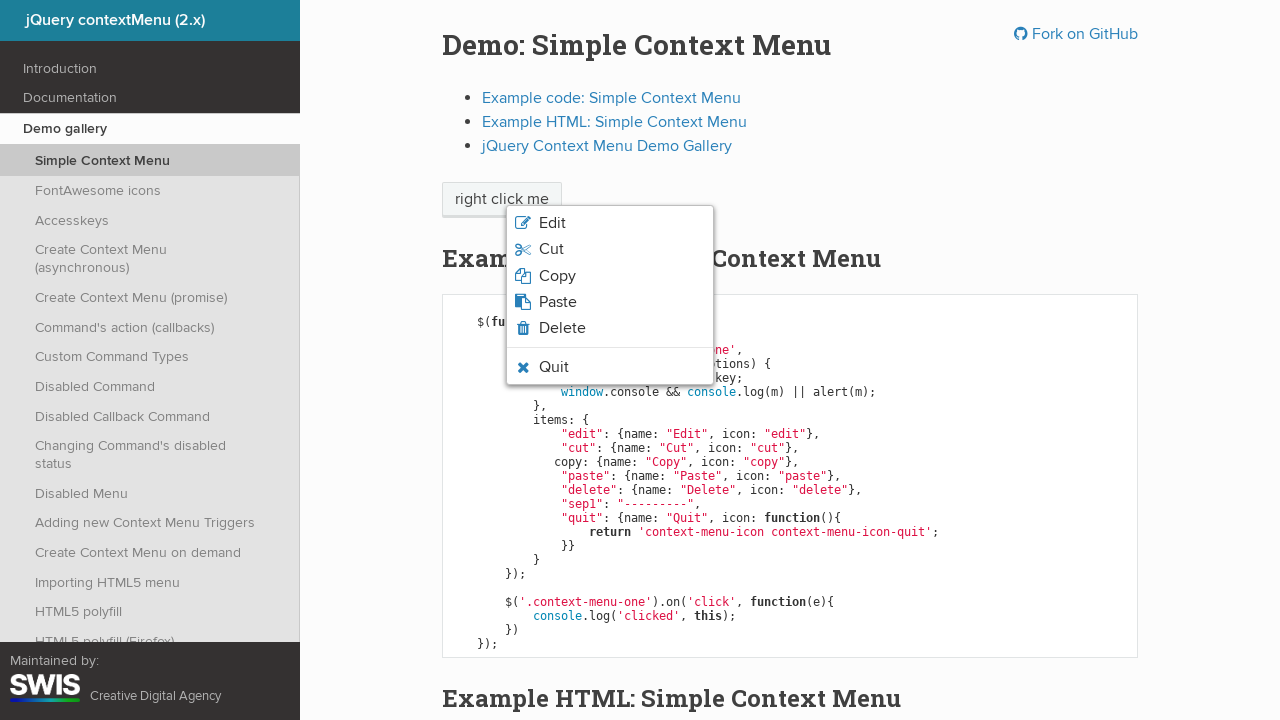

Retrieved Copy menu item text: Copy
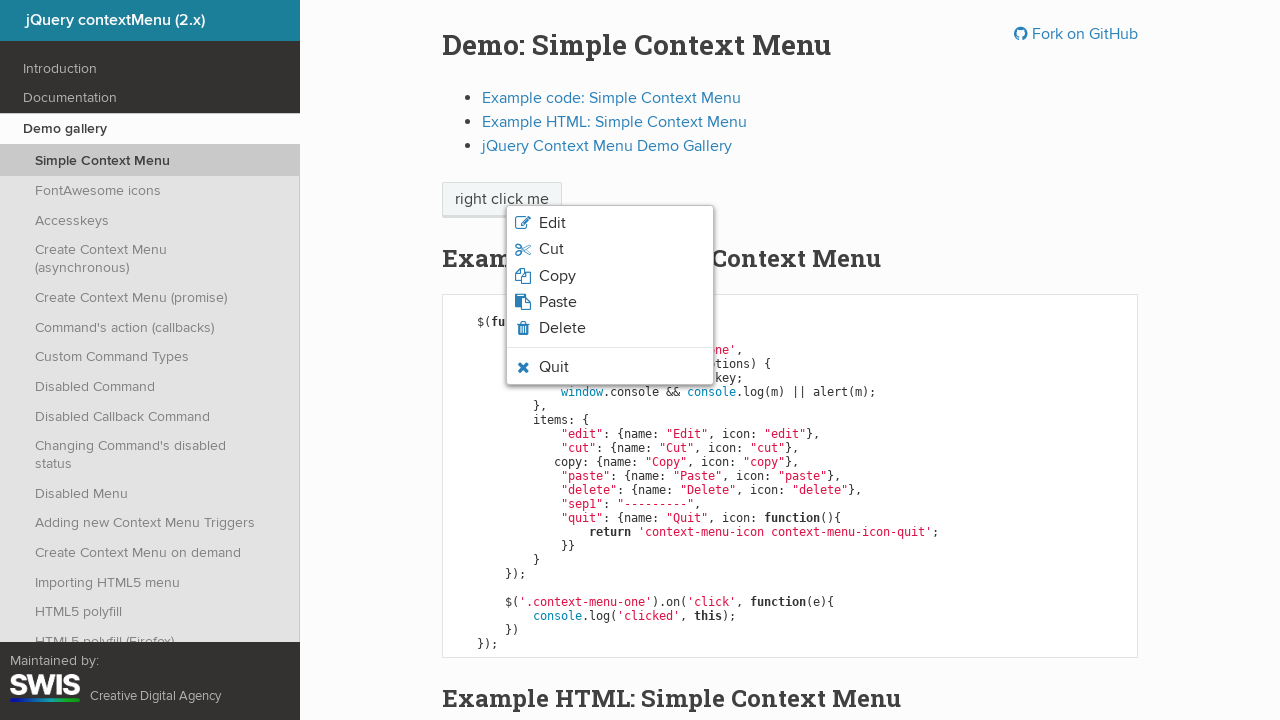

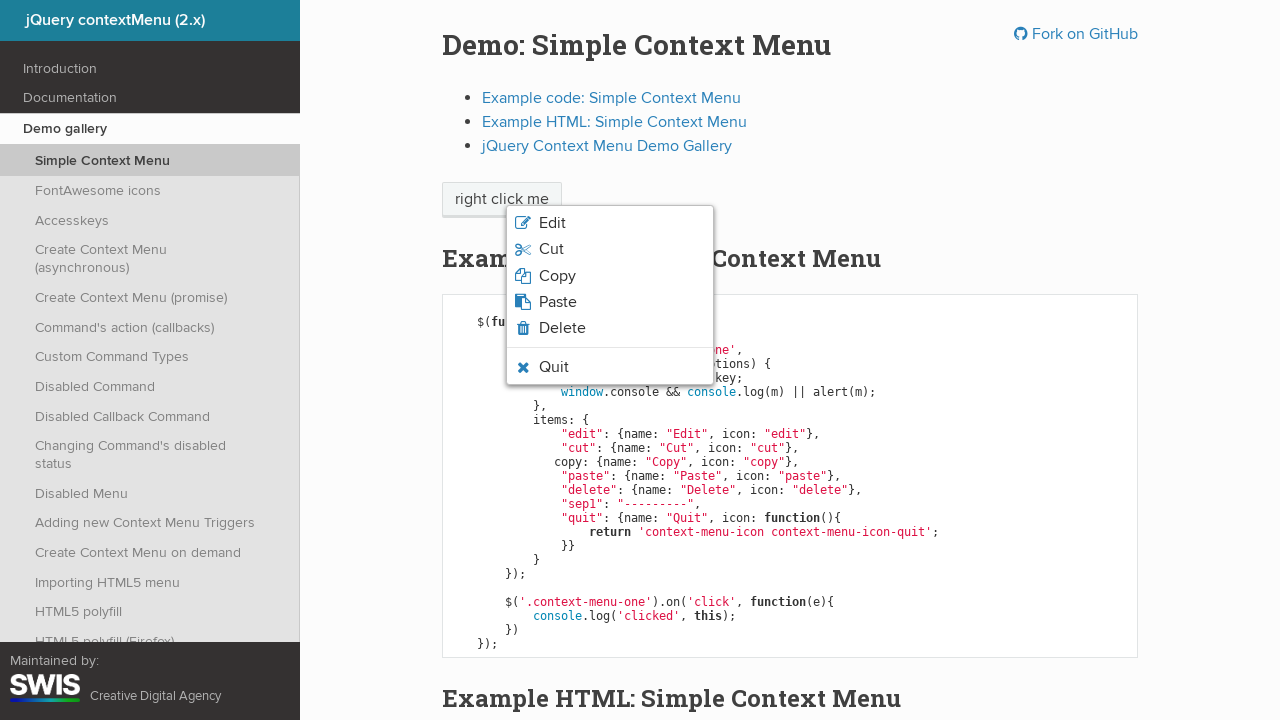